Tests dynamic element appearance by clicking a button and waiting for a paragraph element to appear, then verifying its text content is "Dopiero się pojawiłem!"

Starting URL: https://testeroprogramowania.github.io/selenium/wait2.html

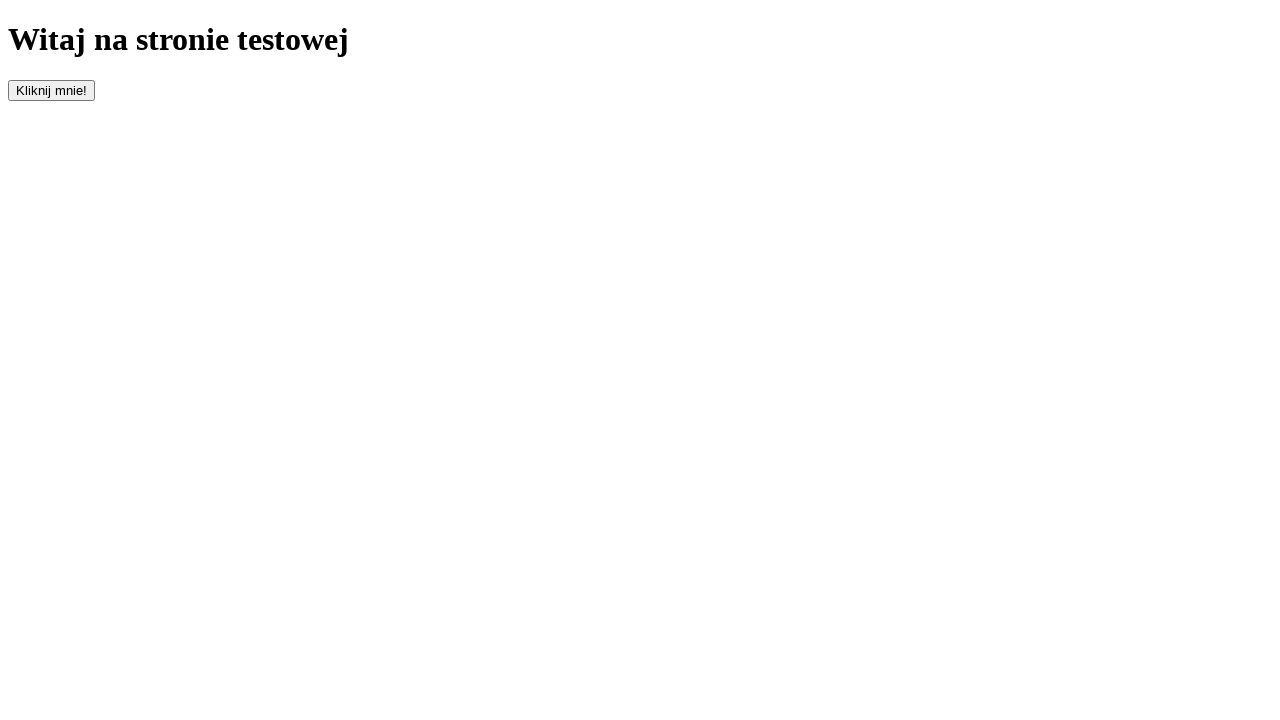

Clicked the #clickOnMe button to trigger dynamic element appearance at (52, 90) on #clickOnMe
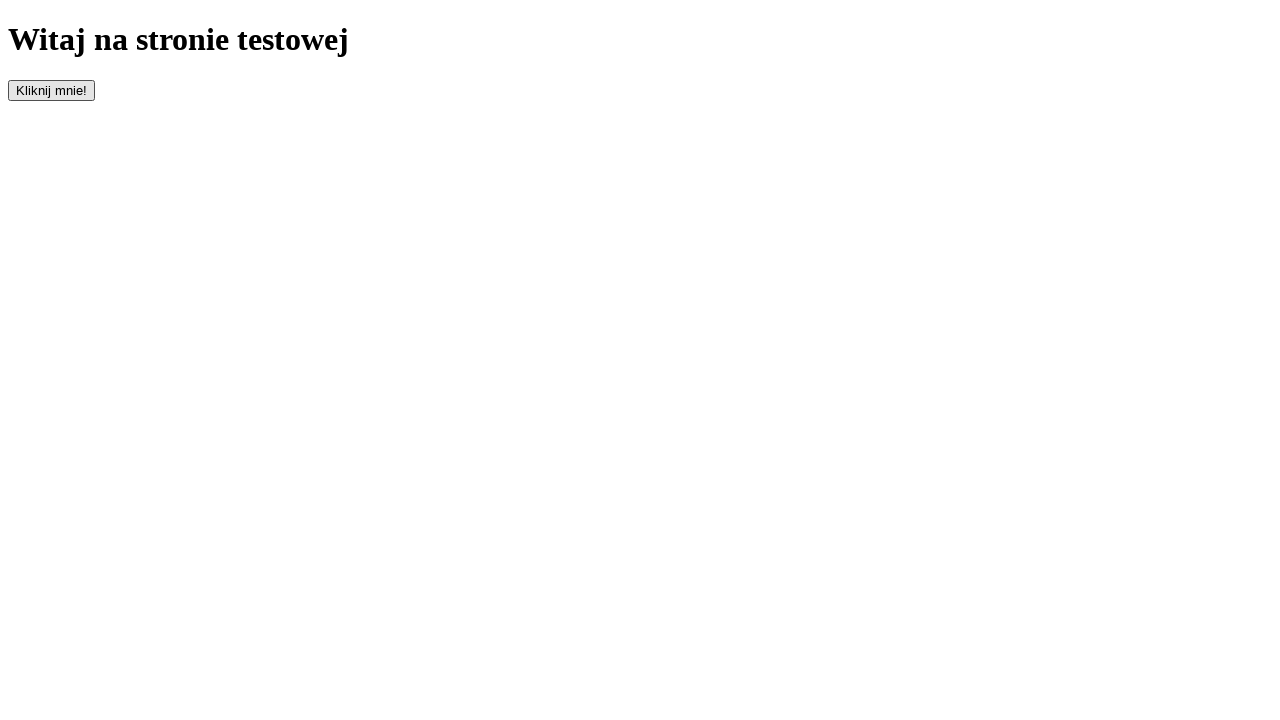

Waited for paragraph element to appear in DOM
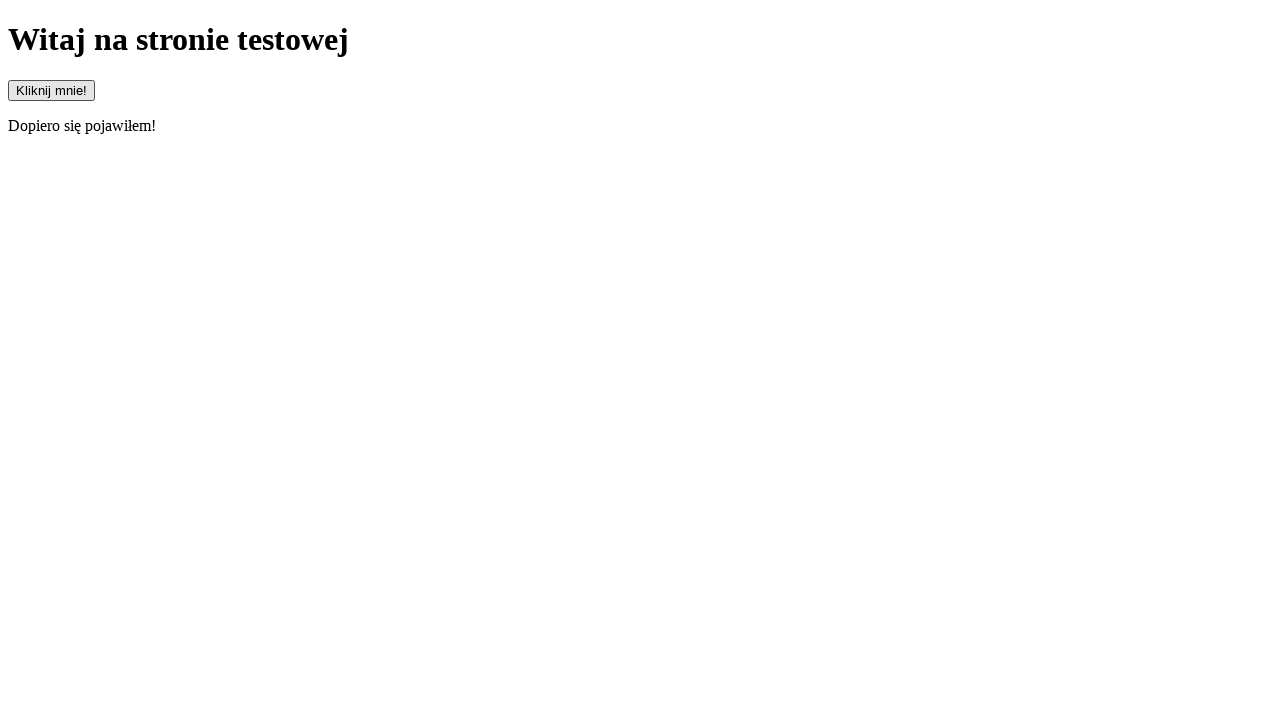

Paragraph element is now visible
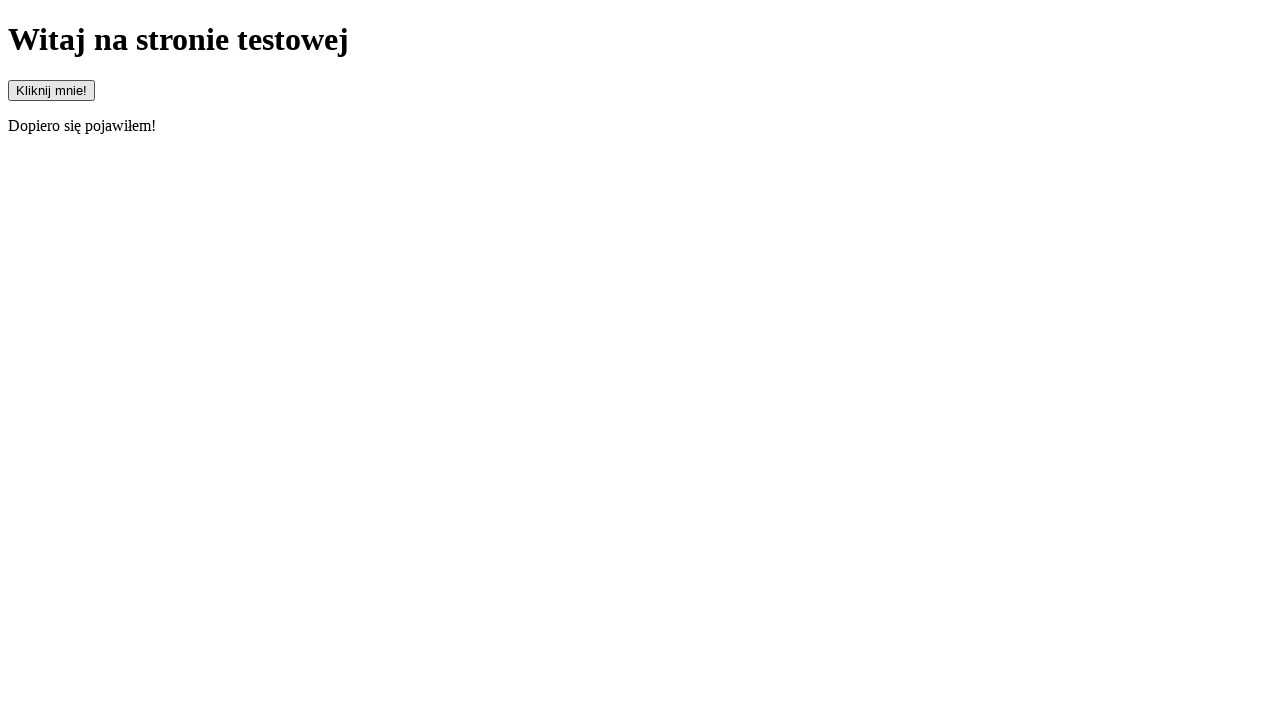

Retrieved paragraph text content: 'Dopiero się pojawiłem!'
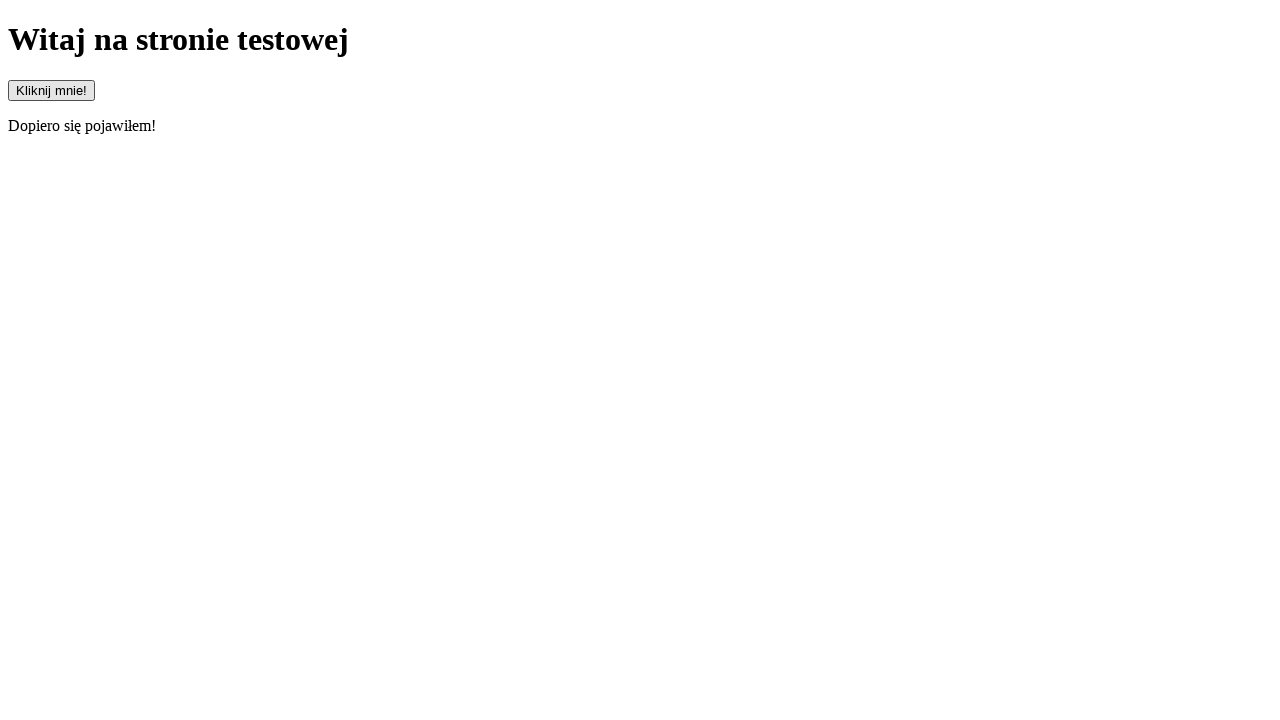

Assertion passed: paragraph text matches 'Dopiero się pojawiłem!'
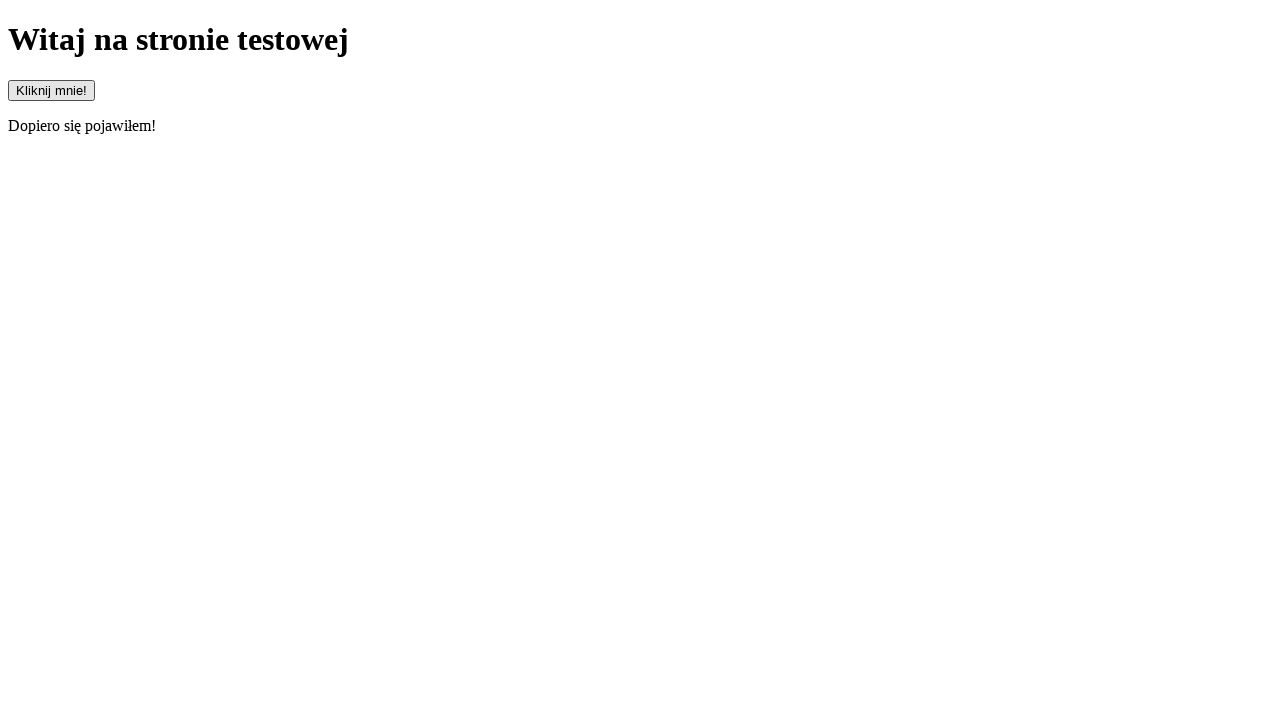

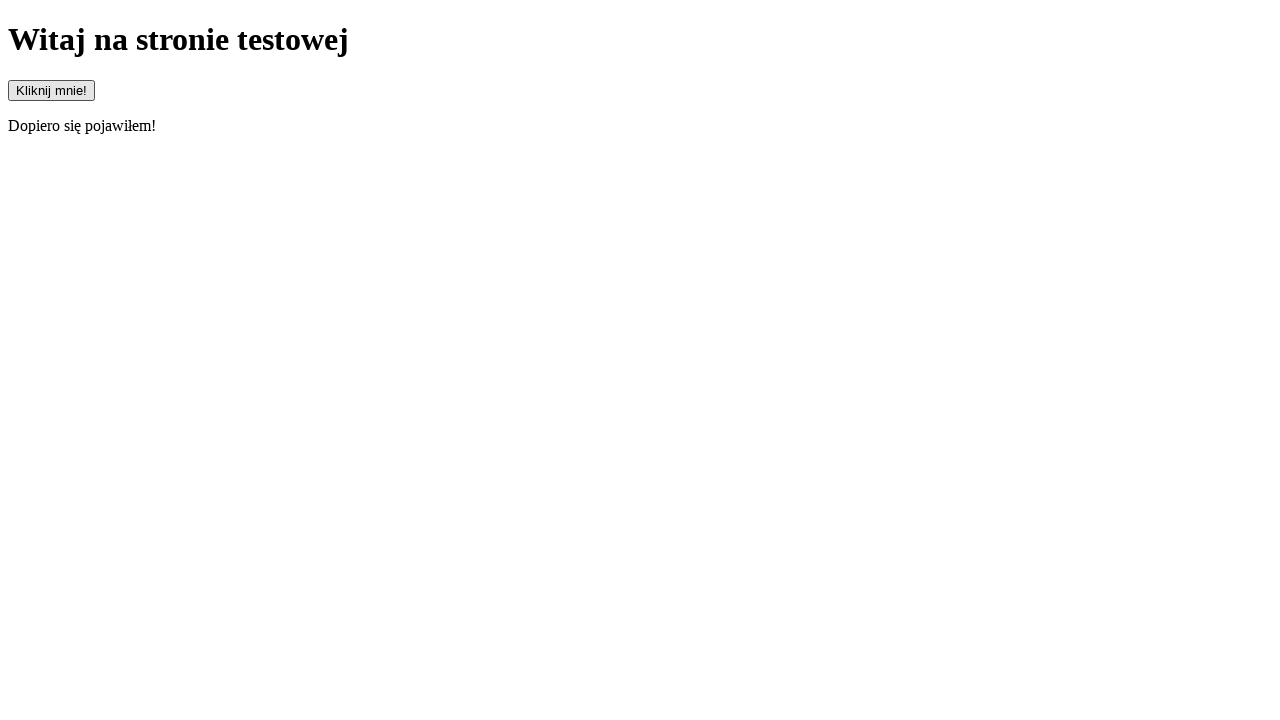